Tests window handle functionality by clicking a link that opens a new window, switching between the original and new window, and verifying page titles on both windows.

Starting URL: https://the-internet.herokuapp.com/windows

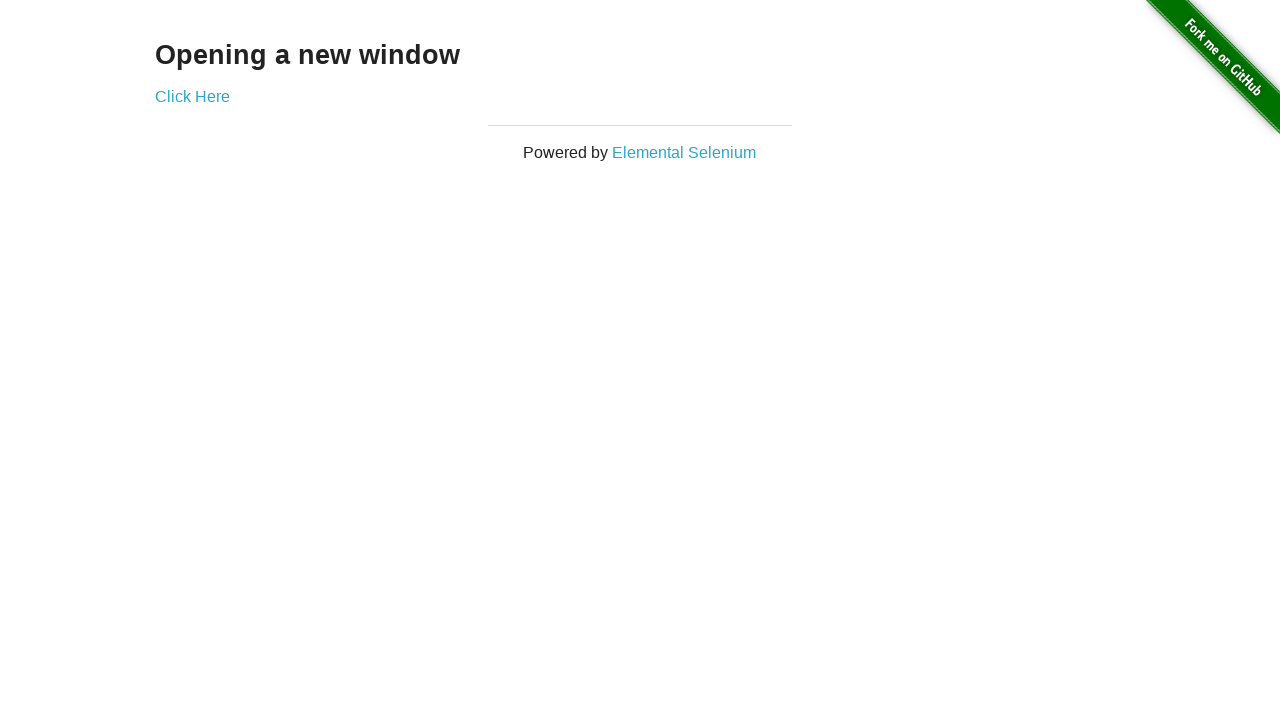

Verified heading text is 'Opening a new window'
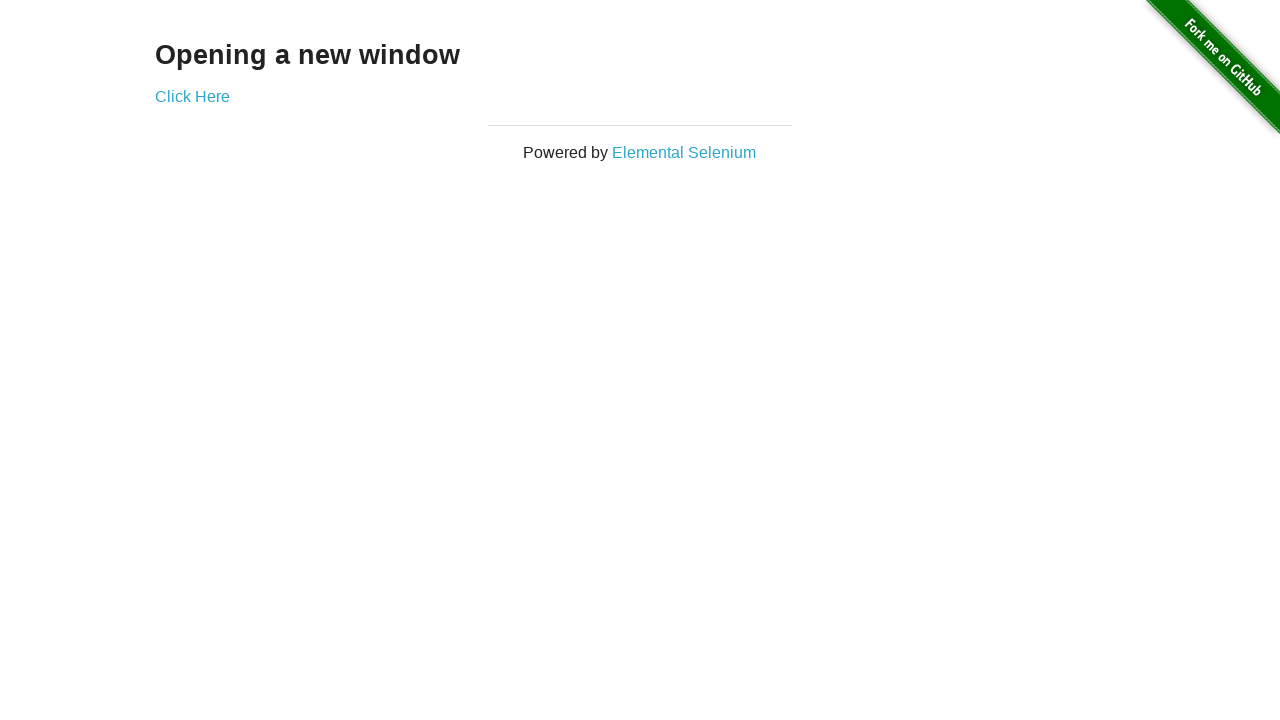

Verified original page title is 'The Internet'
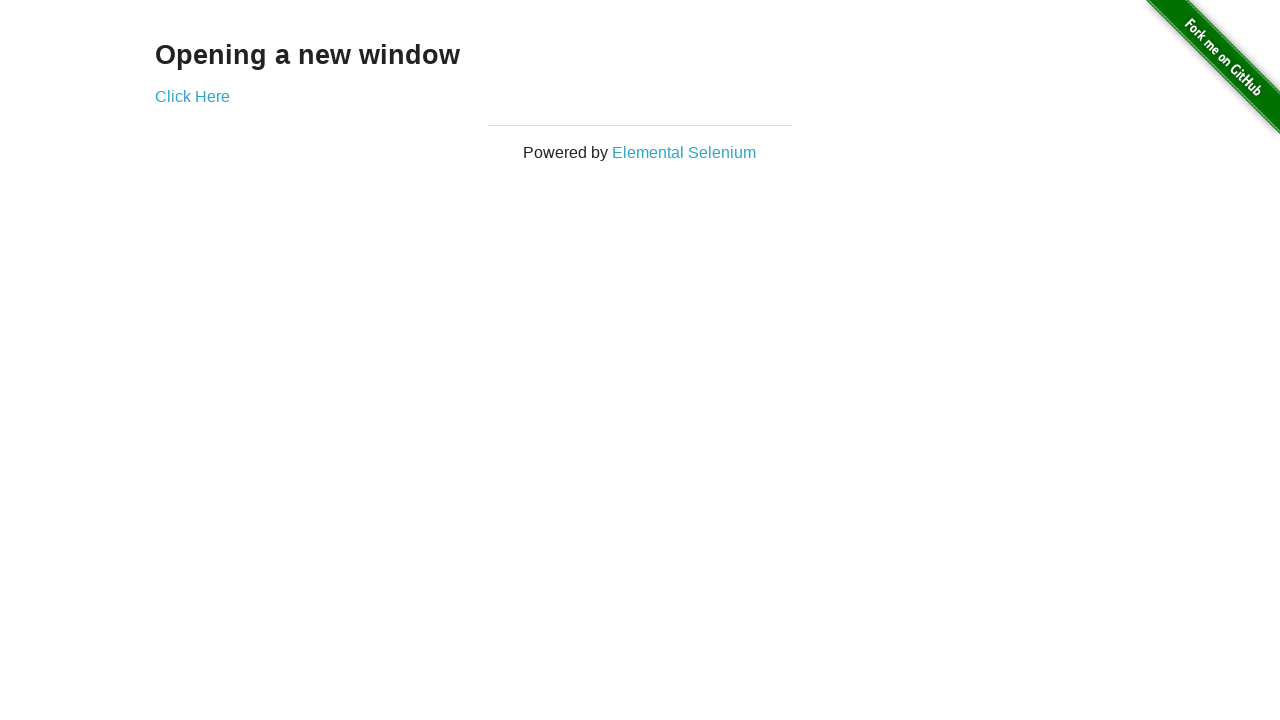

Clicked 'Click Here' link to open new window at (192, 96) on xpath=//*[text()='Click Here']
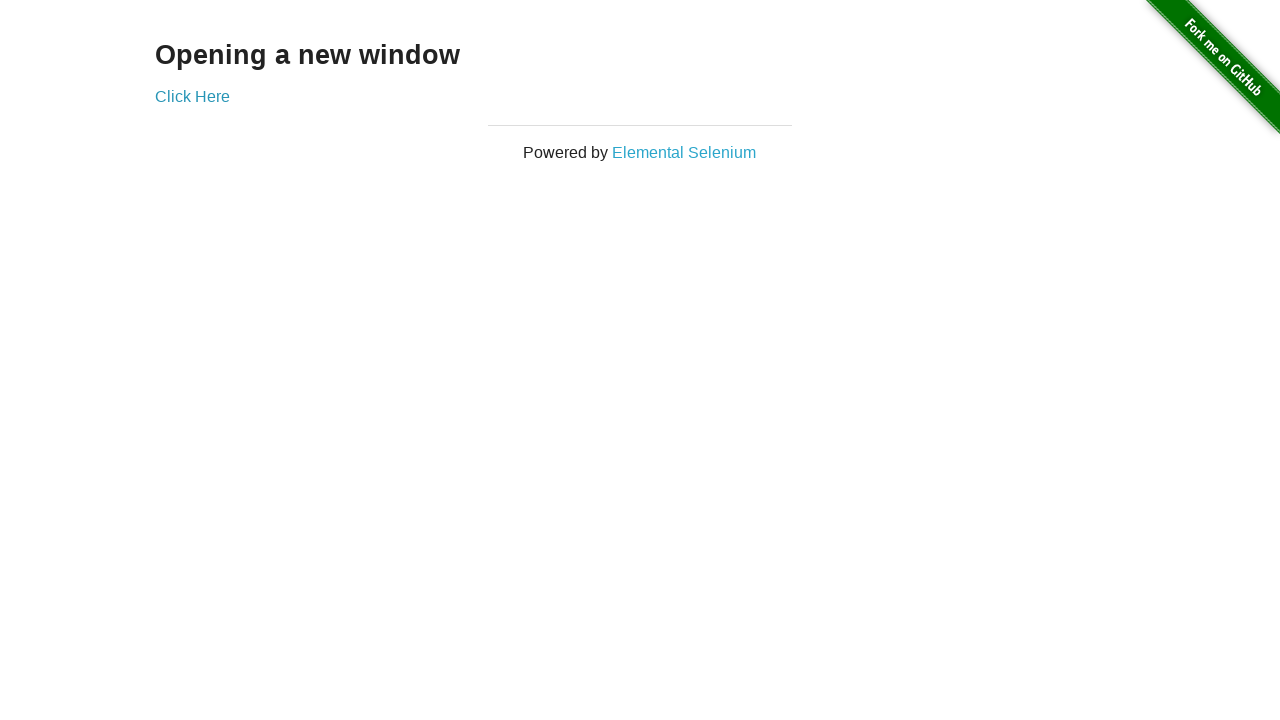

Captured reference to new window
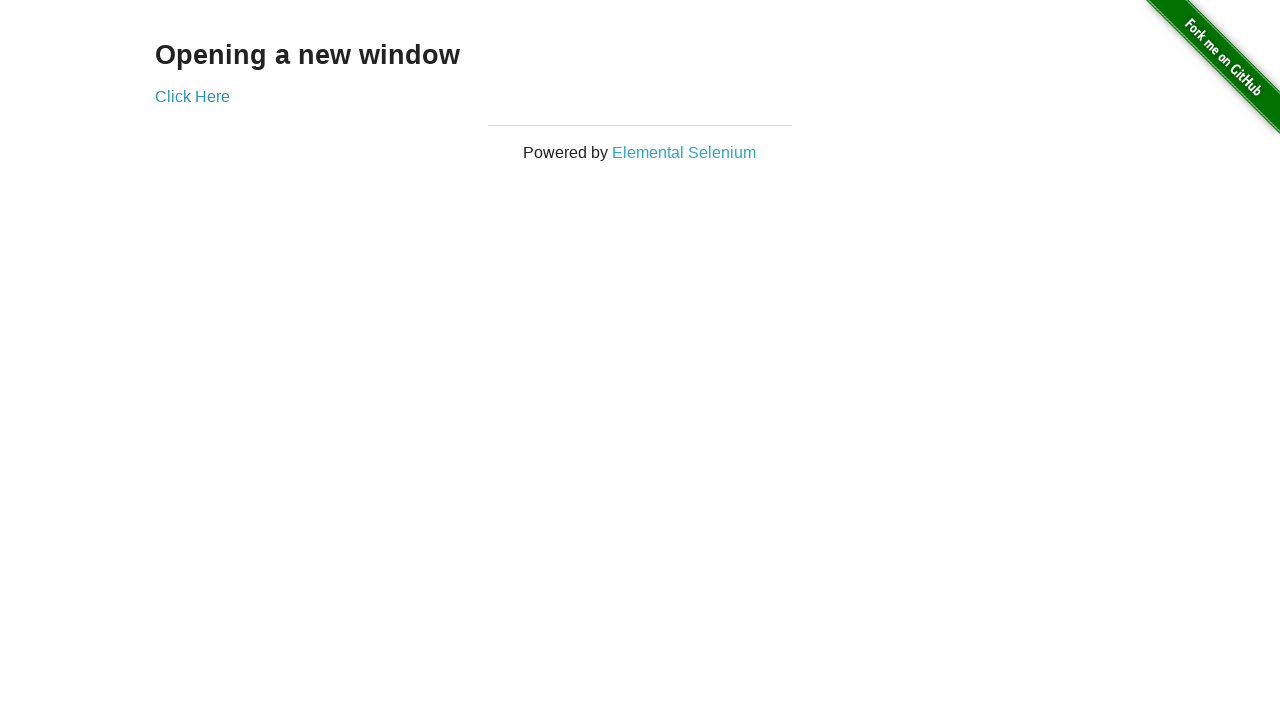

New window finished loading
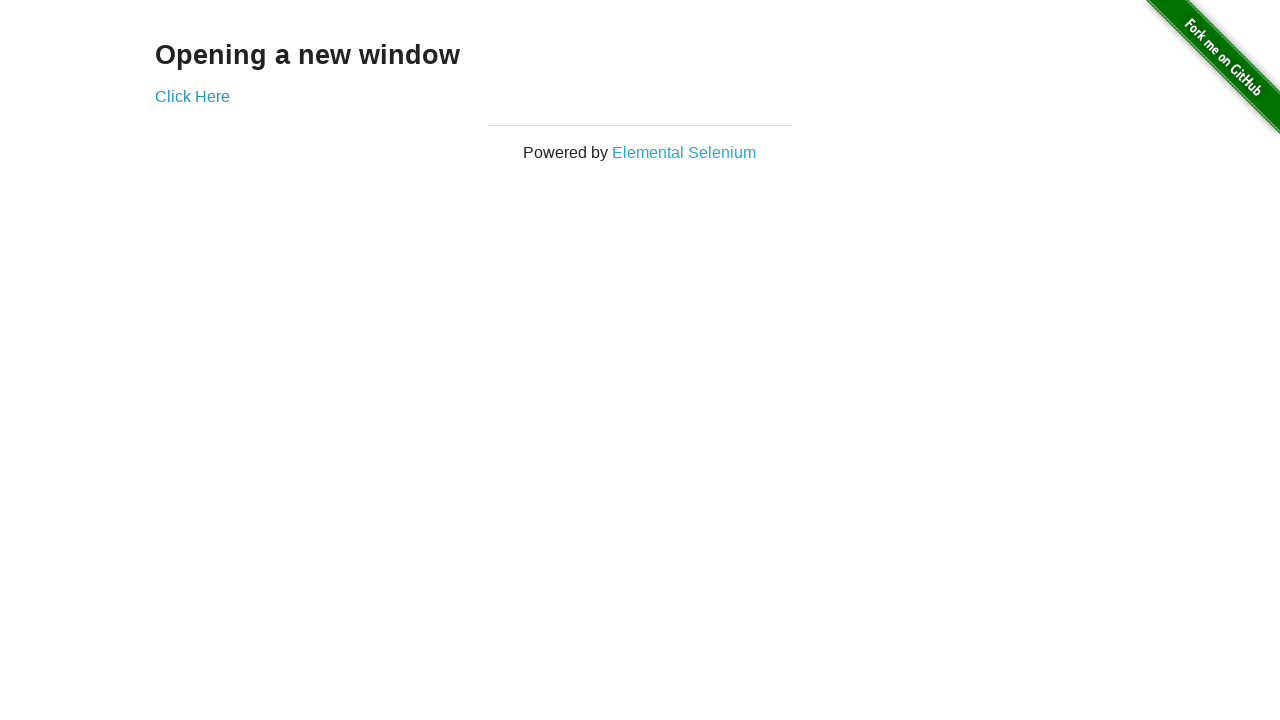

Verified new window title is 'New Window'
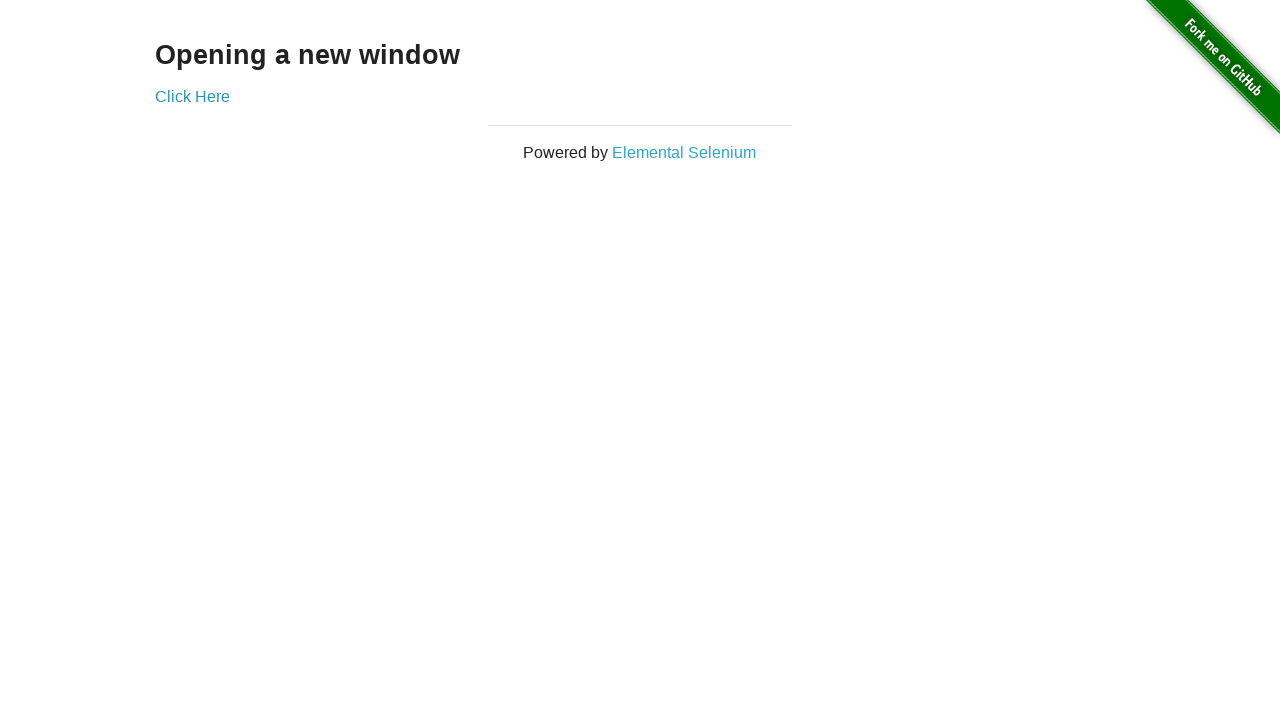

Switched back to original window
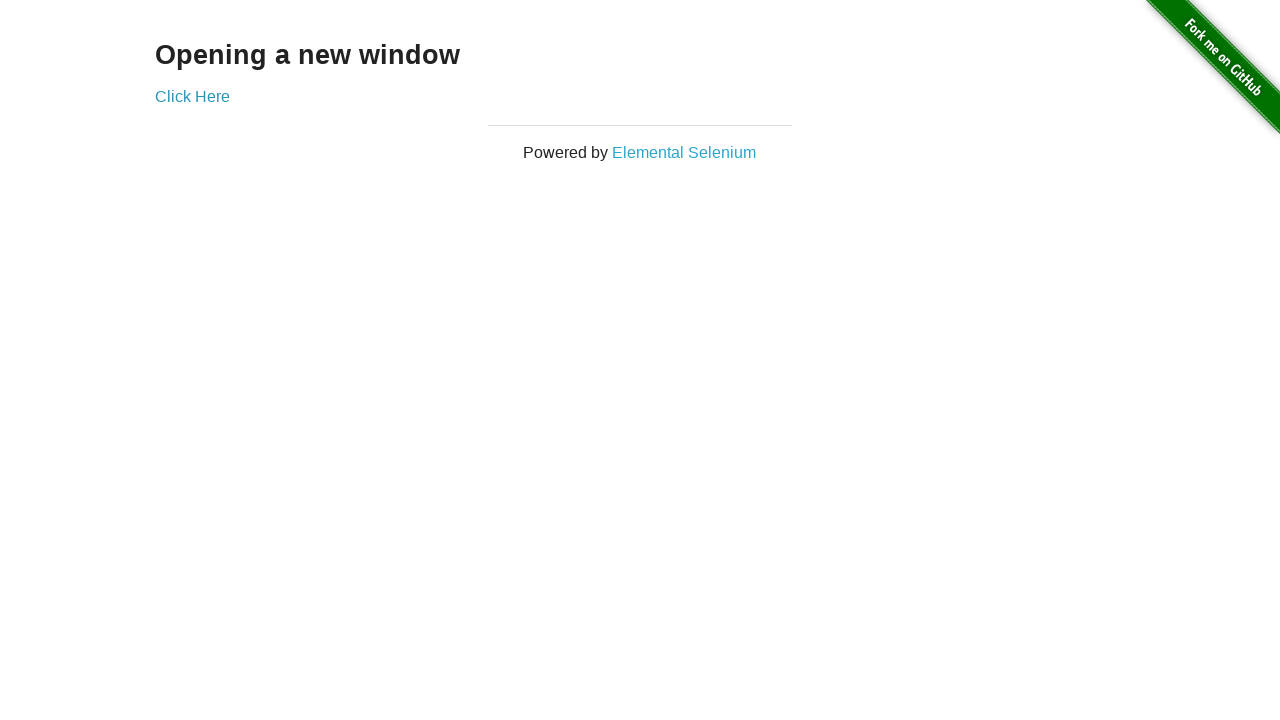

Verified original window title is still 'The Internet'
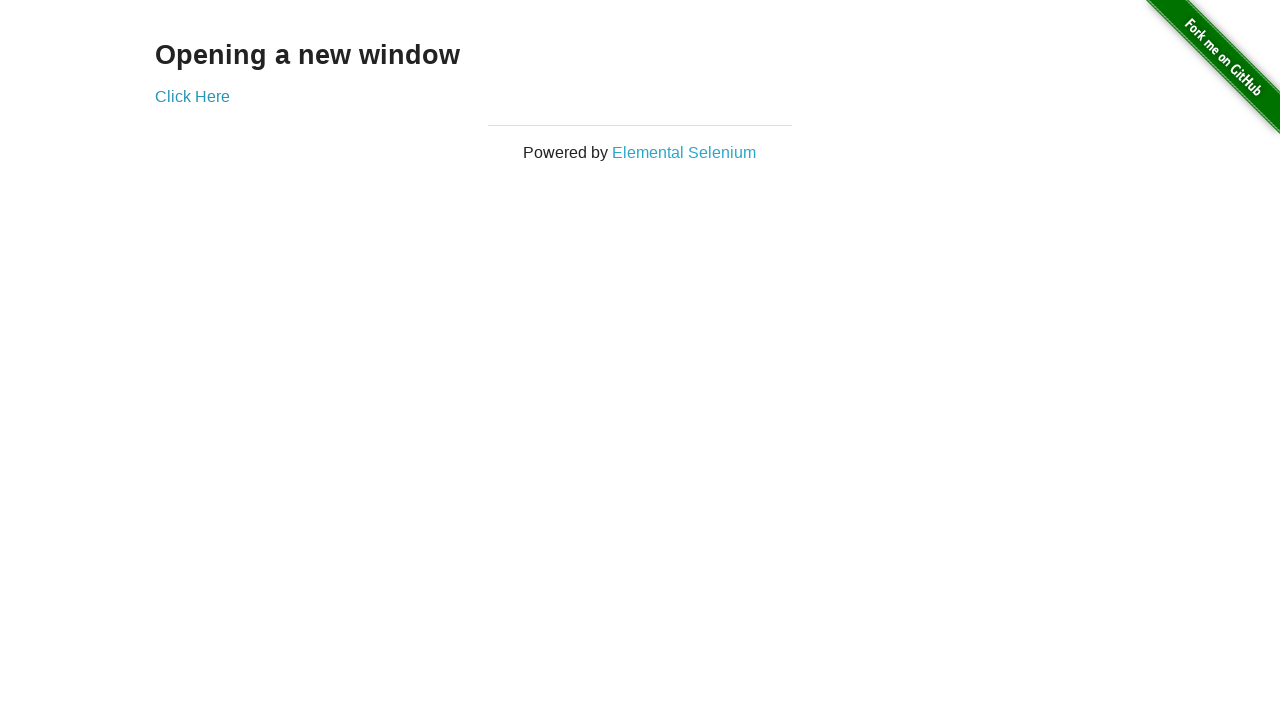

Switched to new window
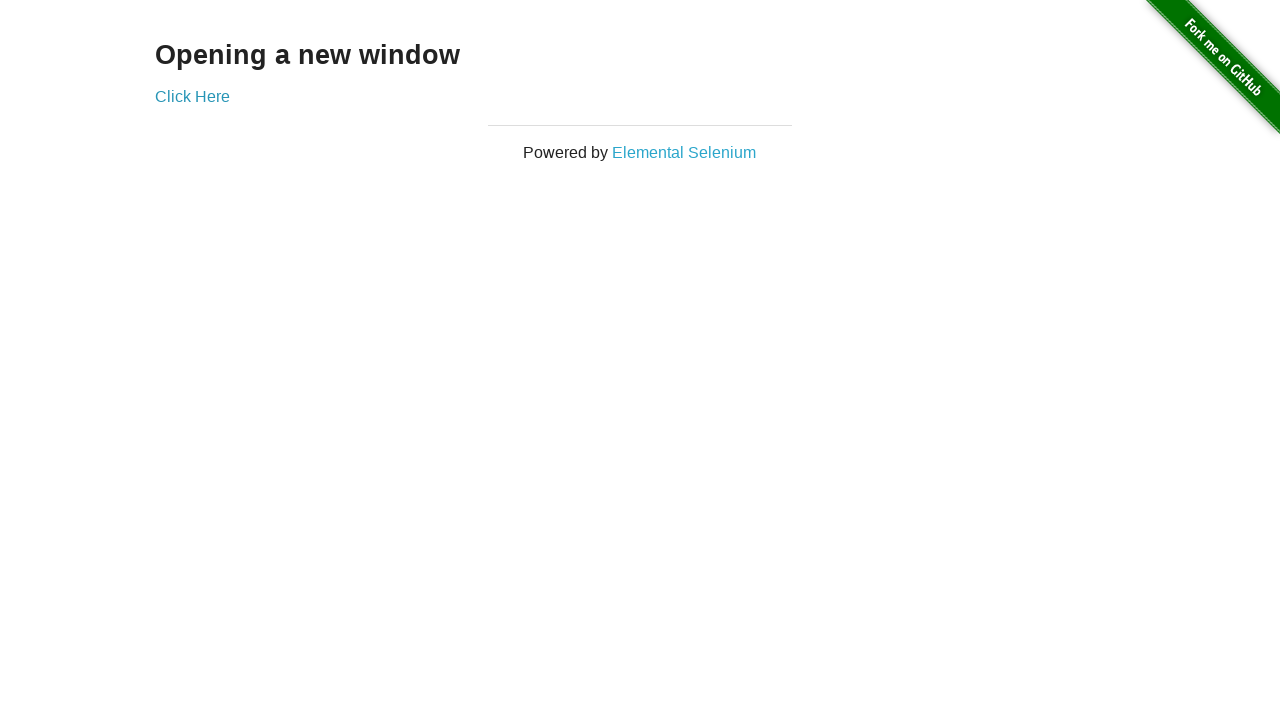

Switched back to original window
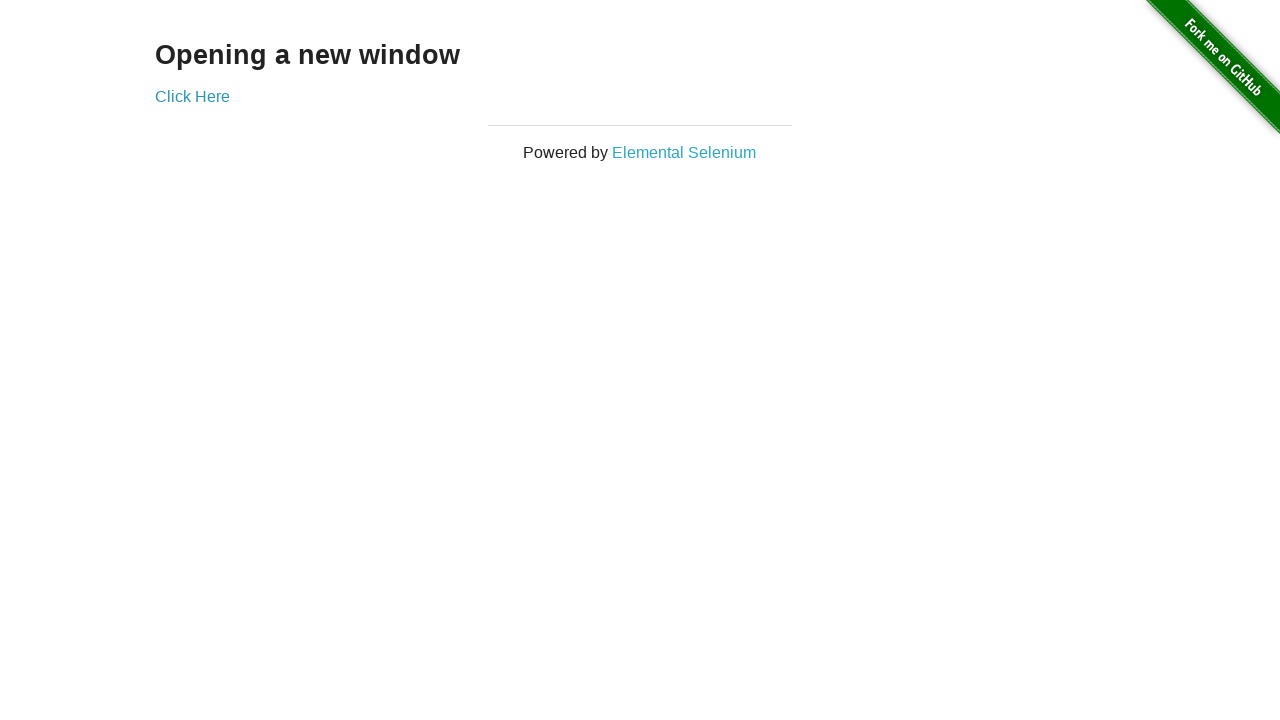

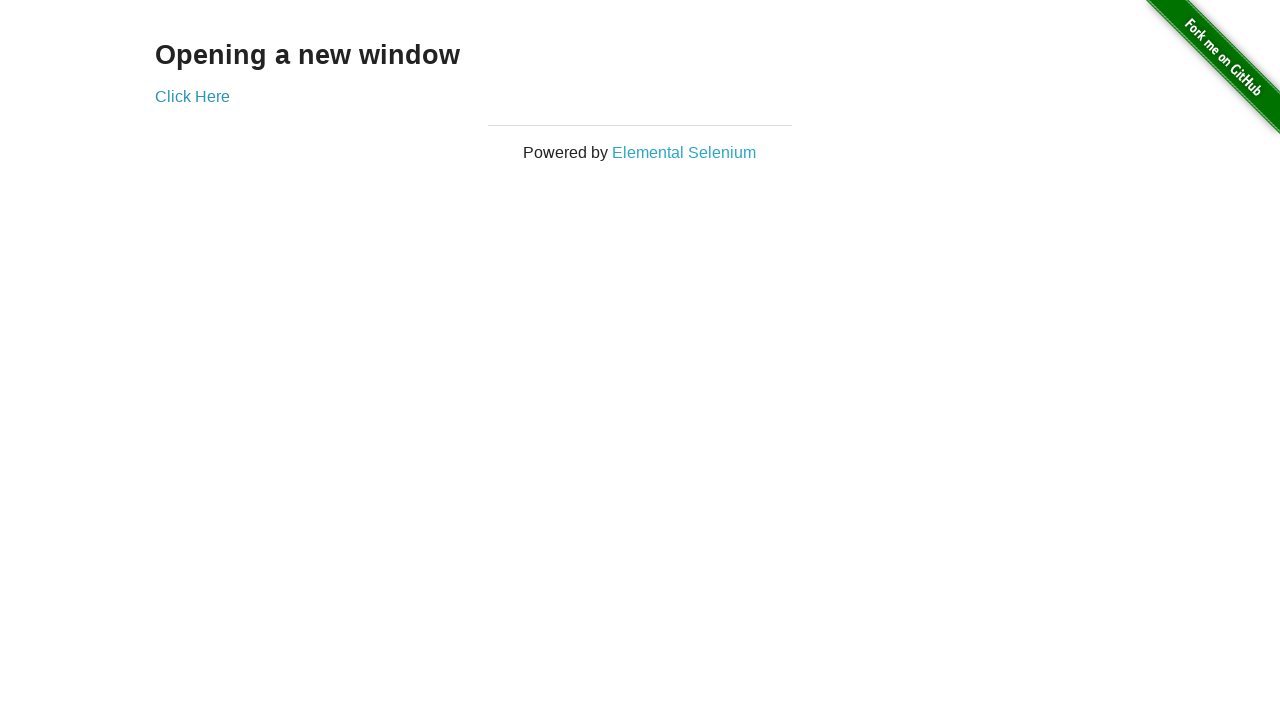